Tests that pressing Escape cancels edits on a todo item

Starting URL: https://demo.playwright.dev/todomvc

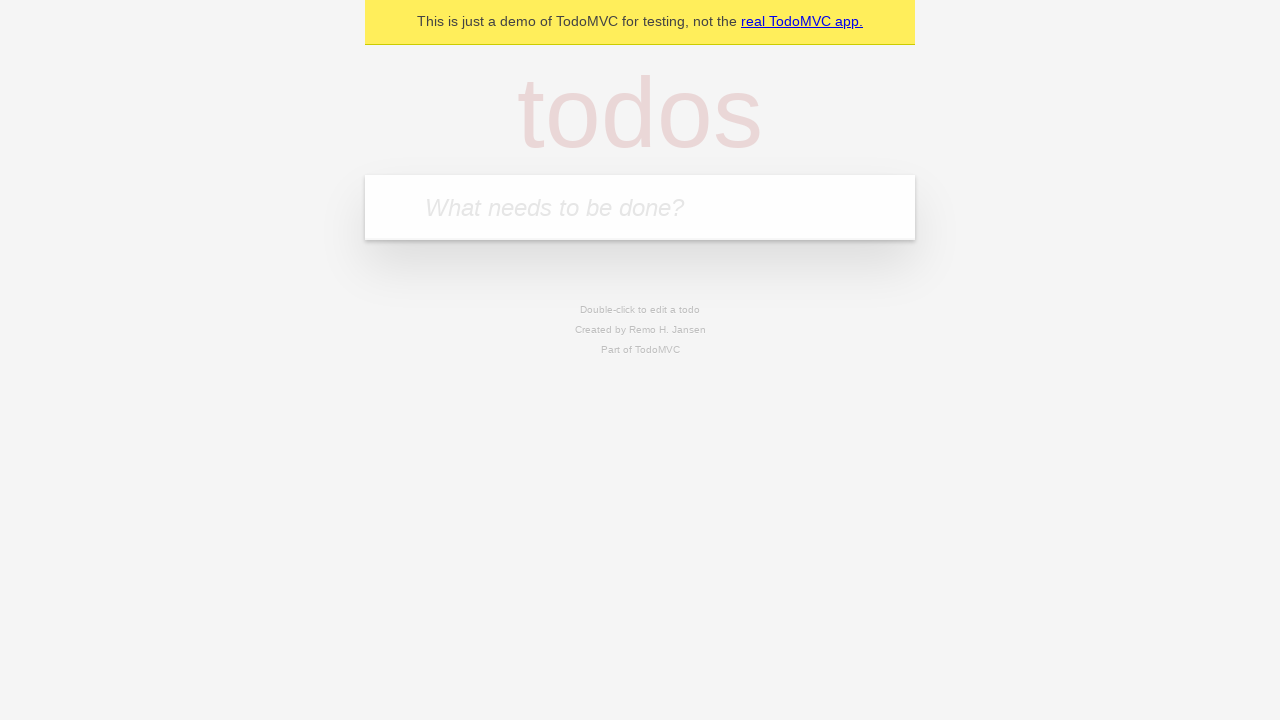

Filled todo input with 'buy some cheese' on internal:attr=[placeholder="What needs to be done?"i]
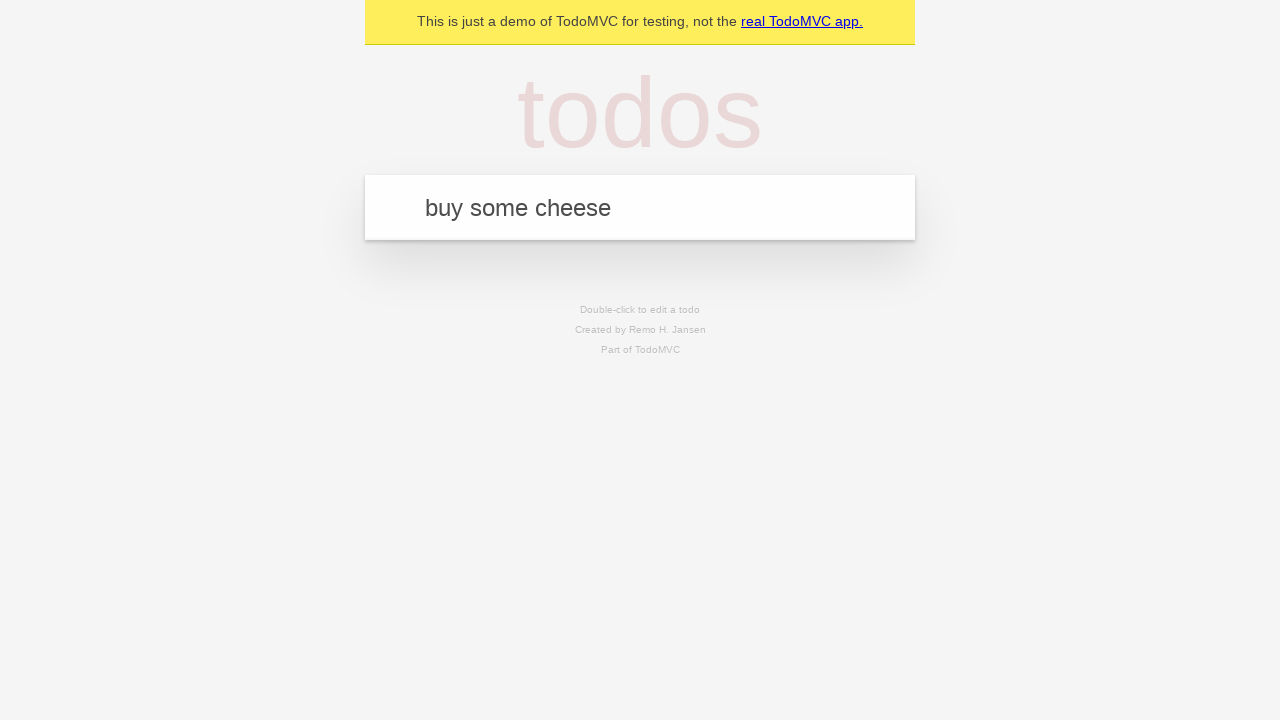

Pressed Enter to create first todo on internal:attr=[placeholder="What needs to be done?"i]
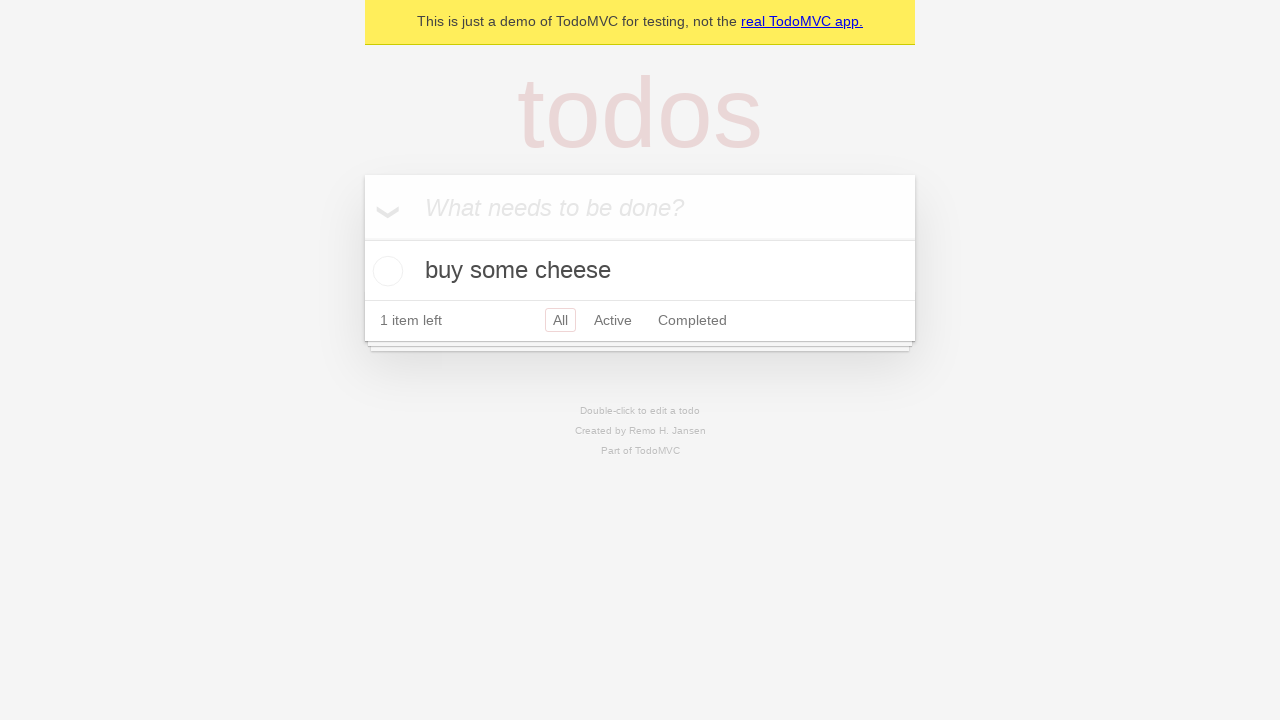

Filled todo input with 'feed the cat' on internal:attr=[placeholder="What needs to be done?"i]
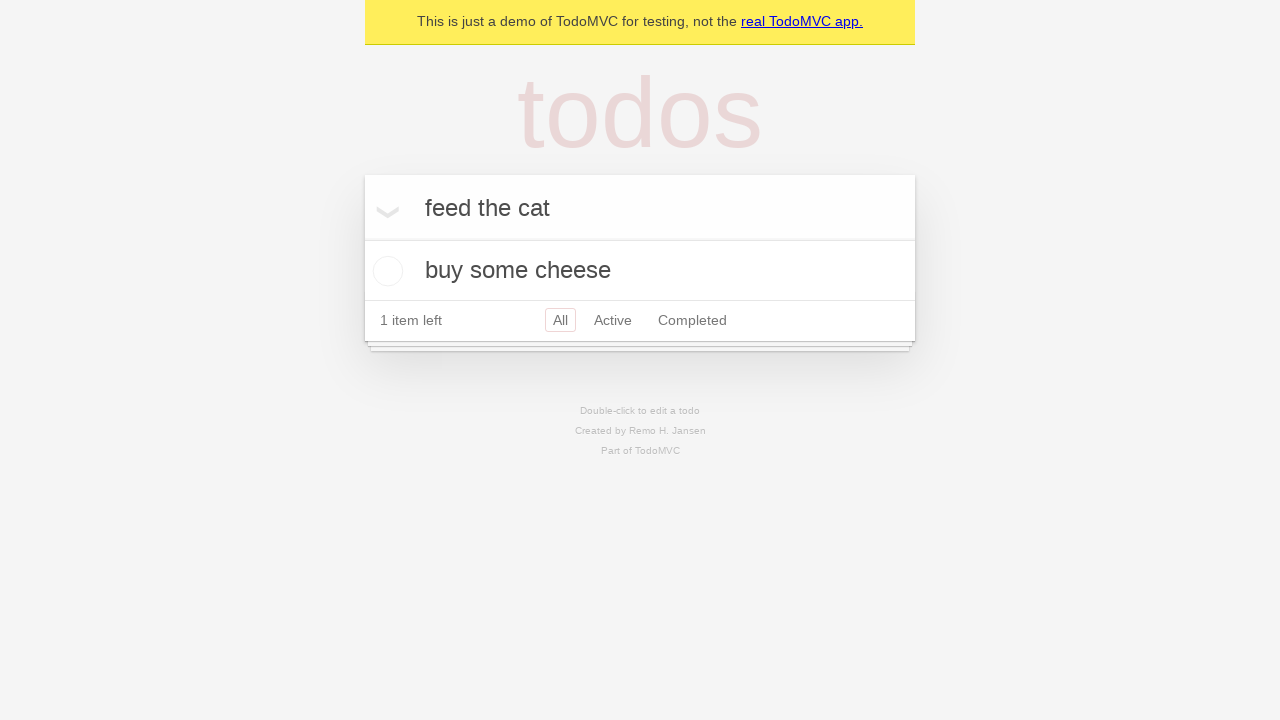

Pressed Enter to create second todo on internal:attr=[placeholder="What needs to be done?"i]
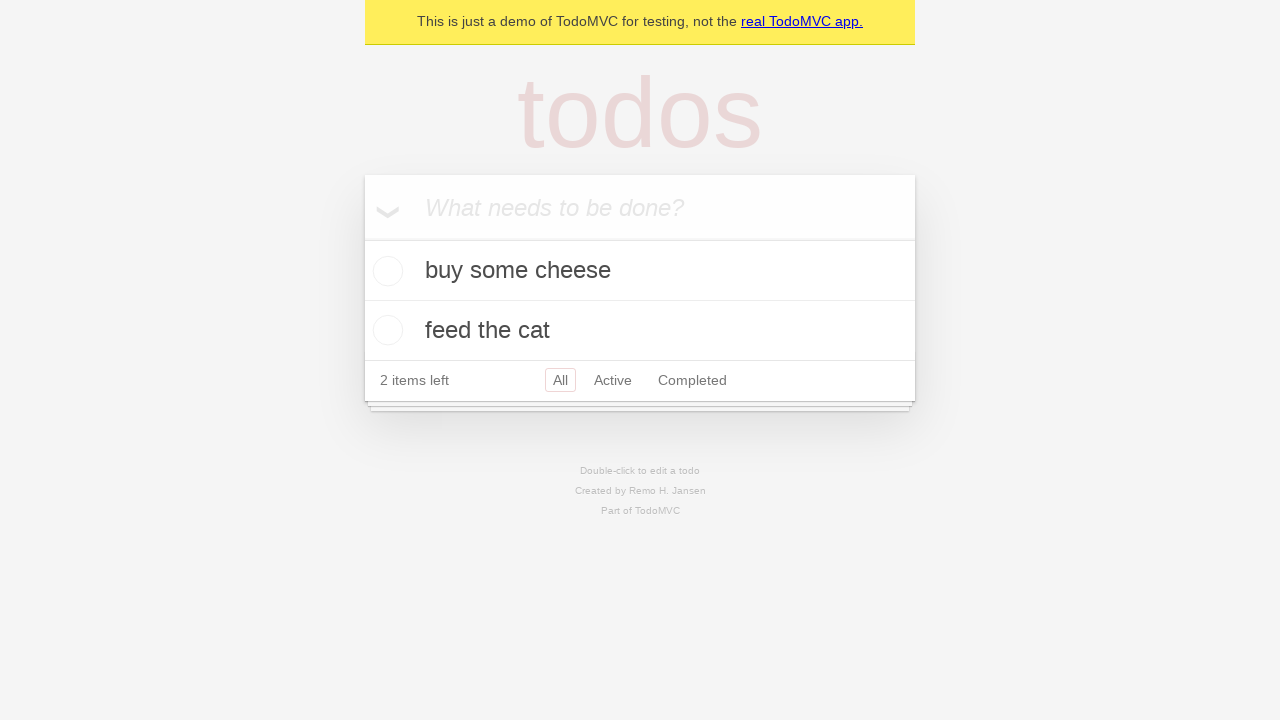

Filled todo input with 'book a doctors appointment' on internal:attr=[placeholder="What needs to be done?"i]
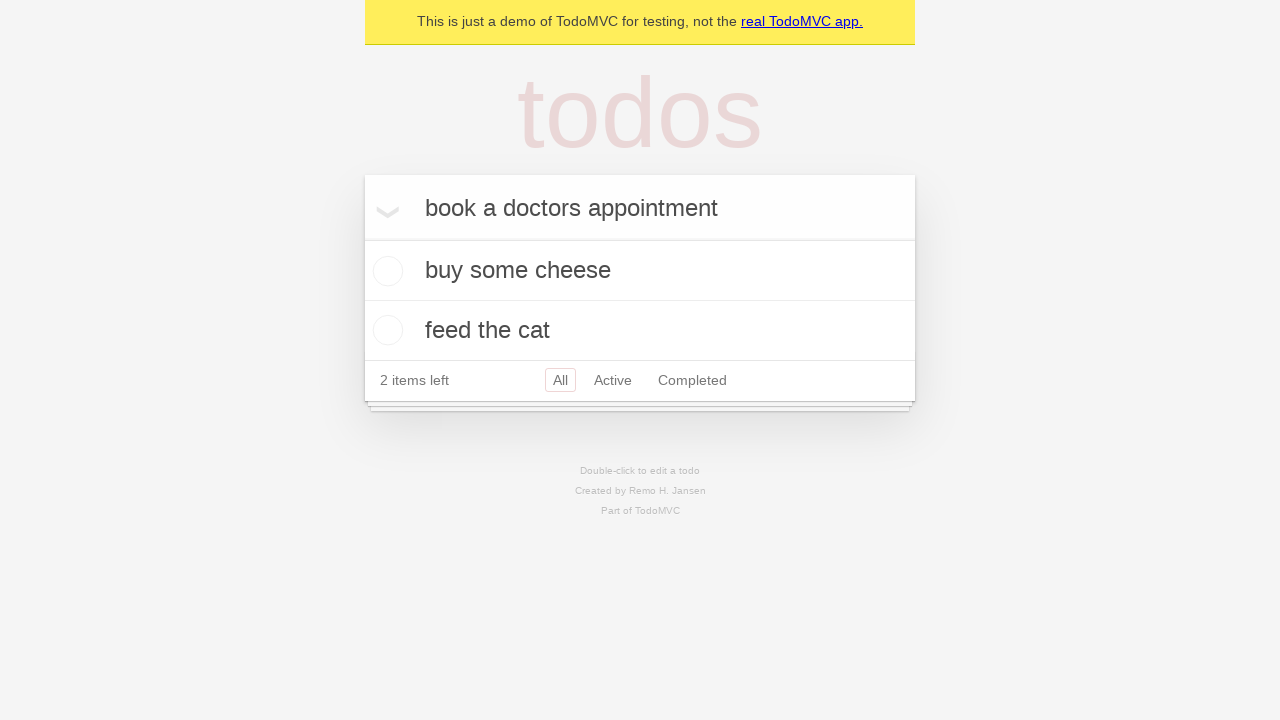

Pressed Enter to create third todo on internal:attr=[placeholder="What needs to be done?"i]
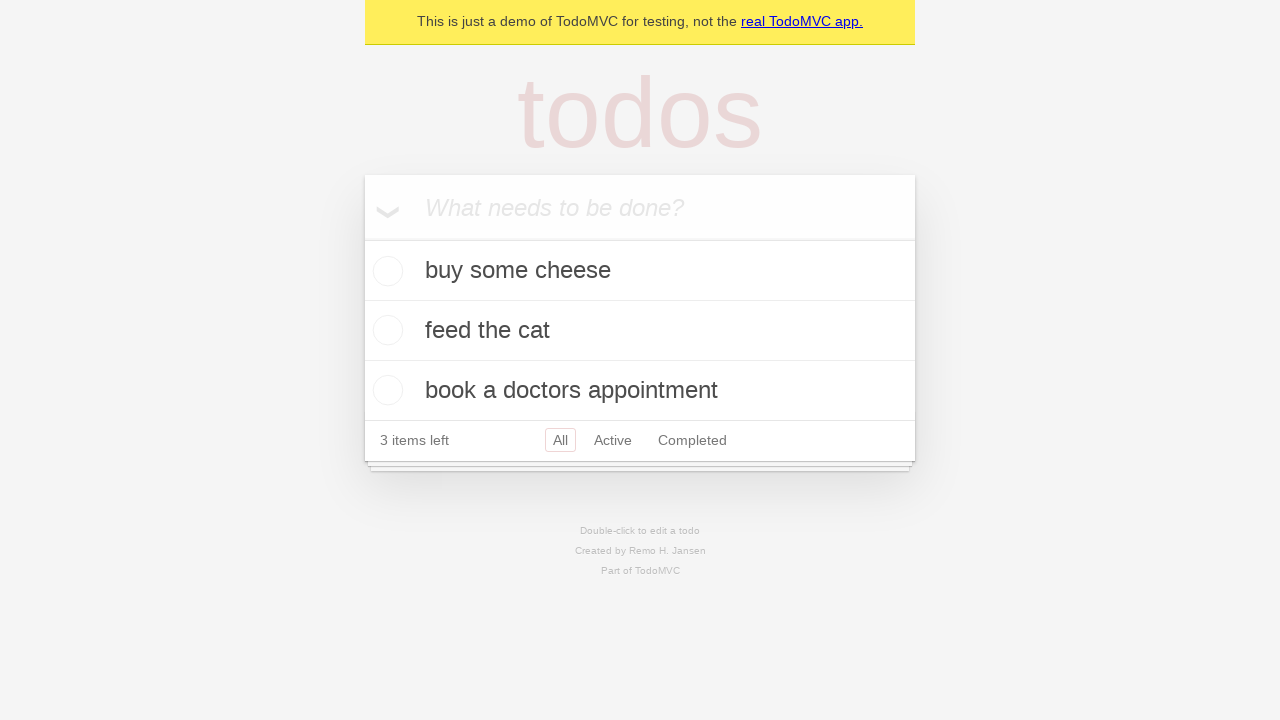

Double-clicked second todo to enter edit mode at (640, 331) on internal:testid=[data-testid="todo-item"s] >> nth=1
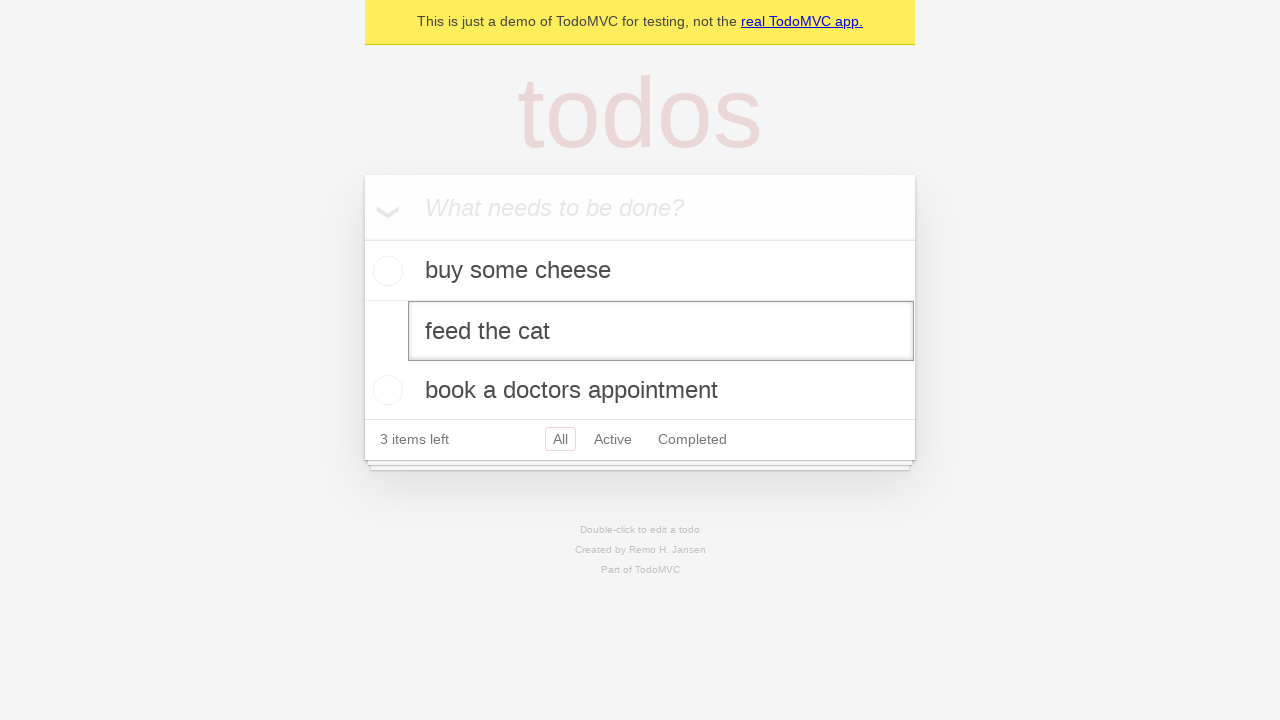

Changed todo text to 'buy some sausages' on internal:testid=[data-testid="todo-item"s] >> nth=1 >> internal:role=textbox[nam
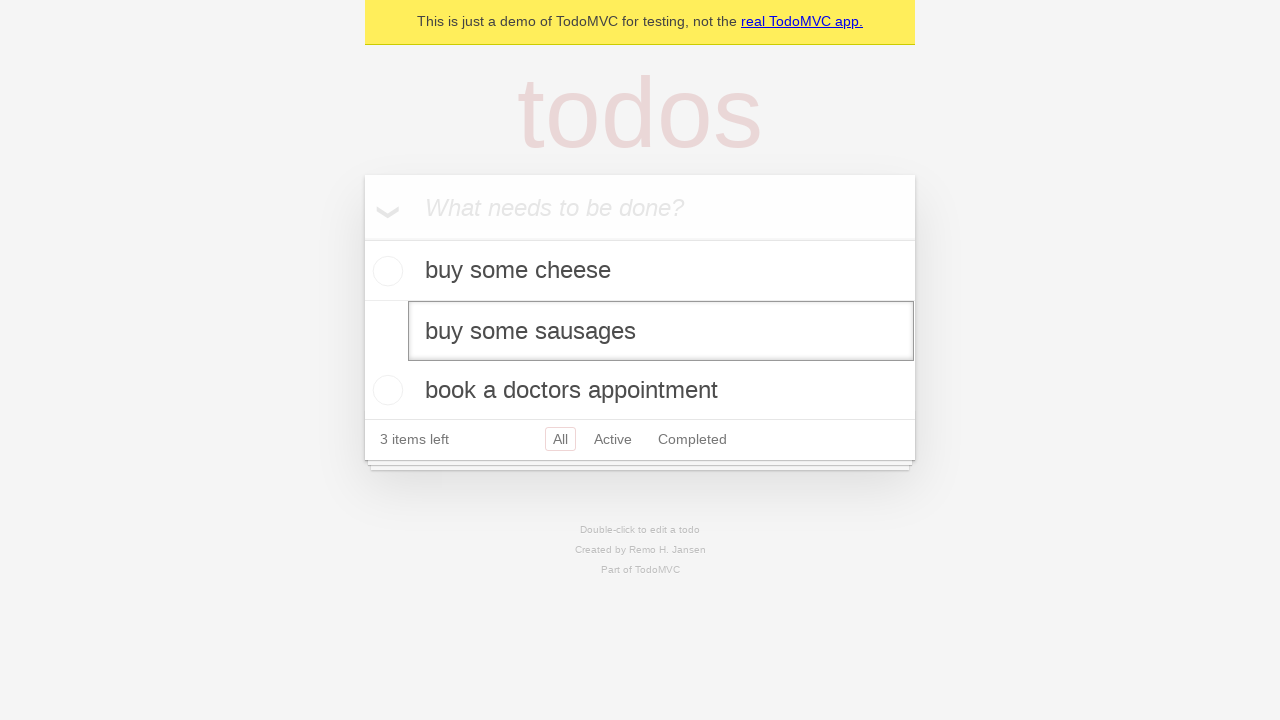

Pressed Escape to cancel edits on todo item on internal:testid=[data-testid="todo-item"s] >> nth=1 >> internal:role=textbox[nam
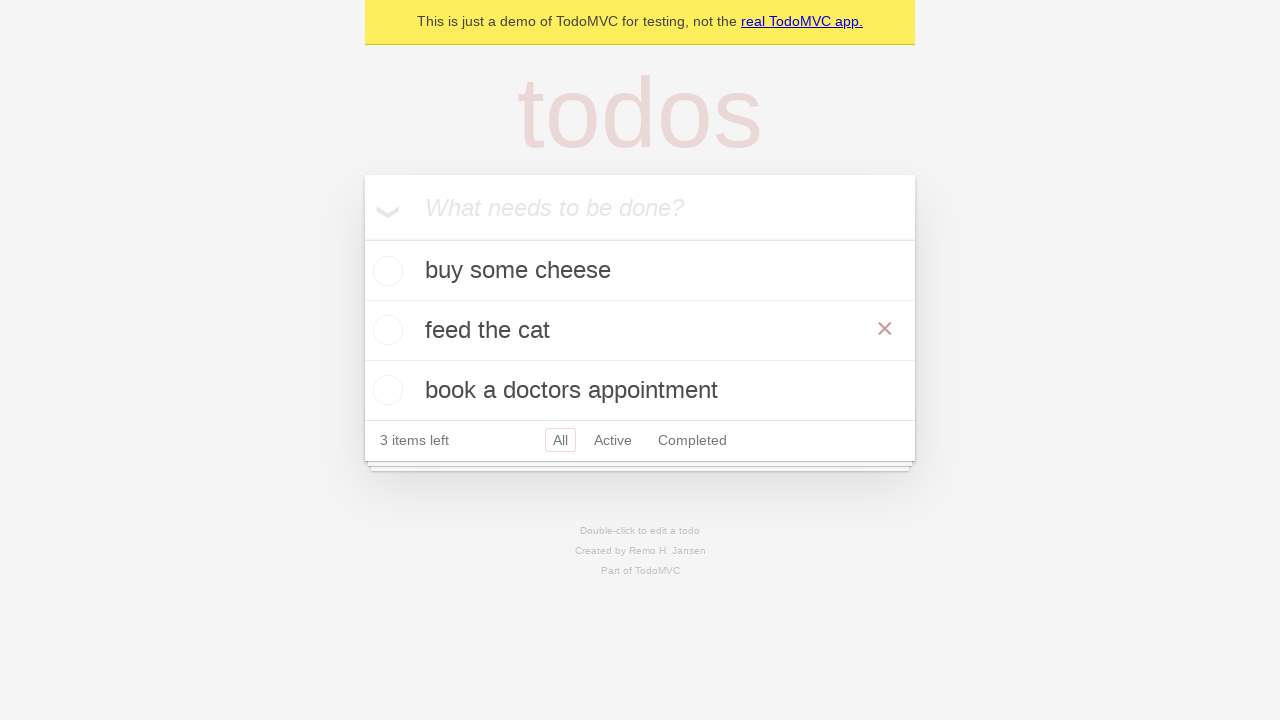

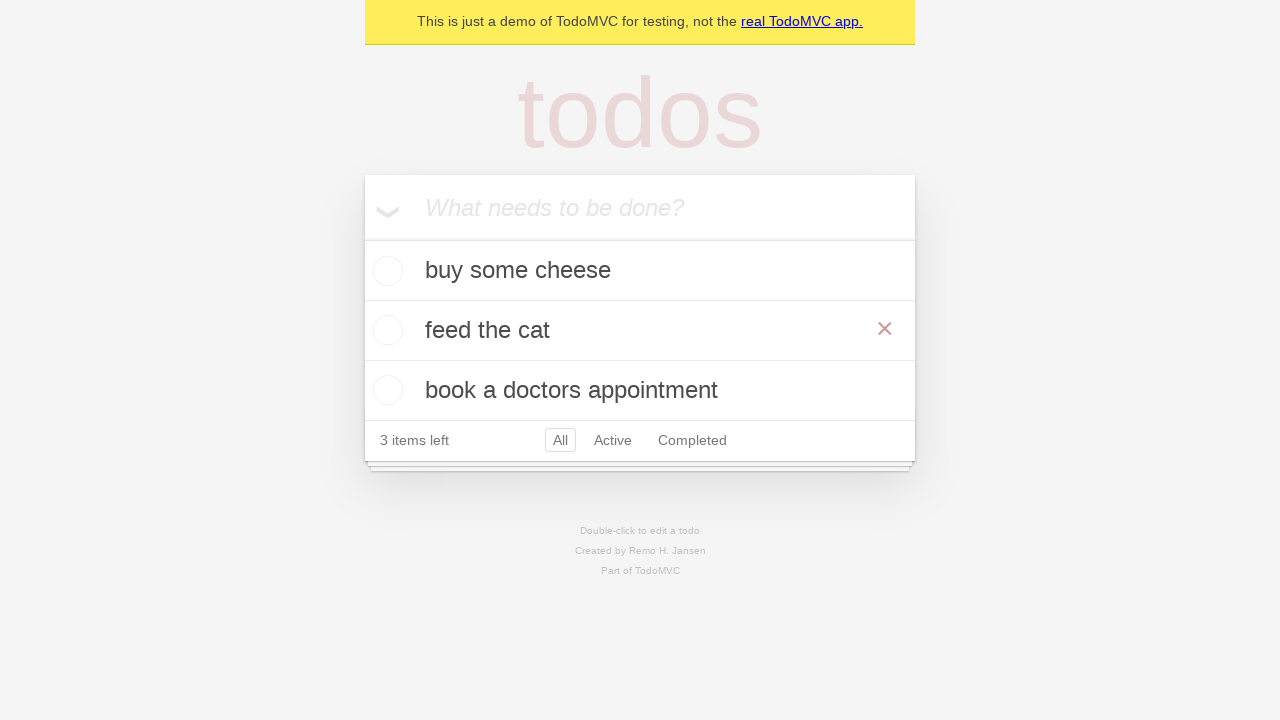